Tests different types of mouse clicks on buttons - double click, right click, and regular click

Starting URL: https://demoqa.com/buttons

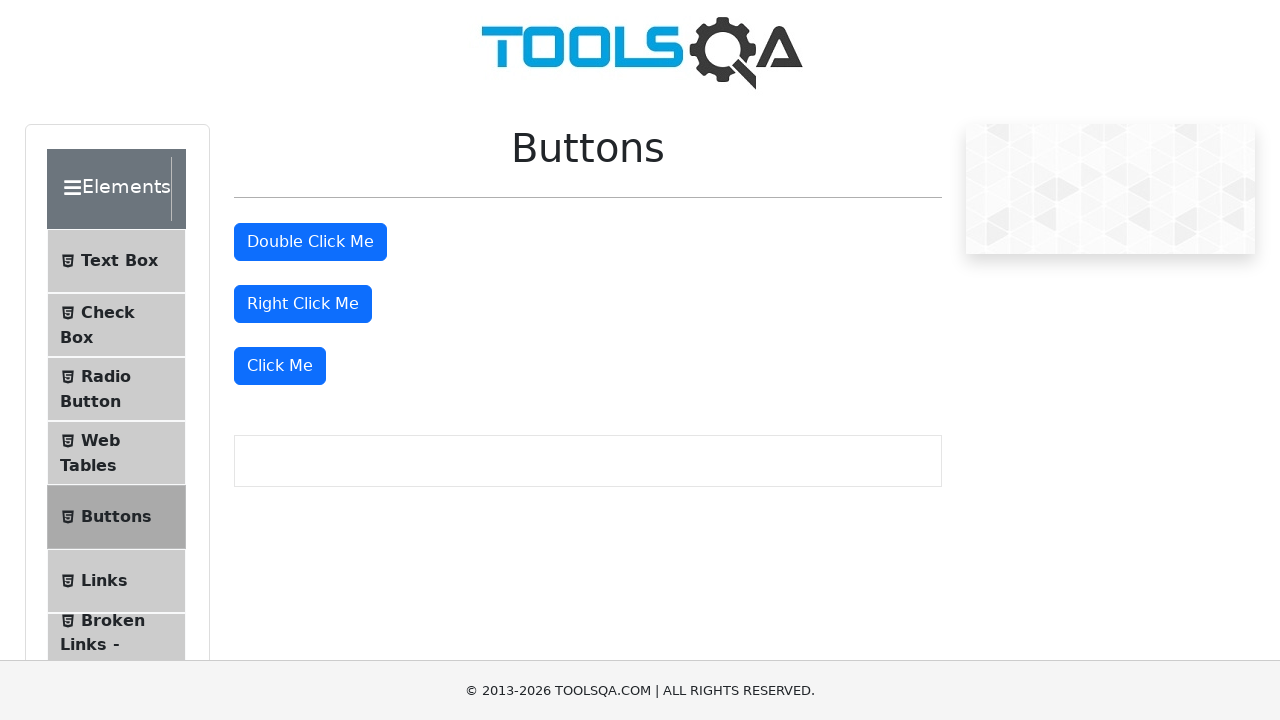

Double-clicked the double-click button at (310, 242) on #doubleClickBtn
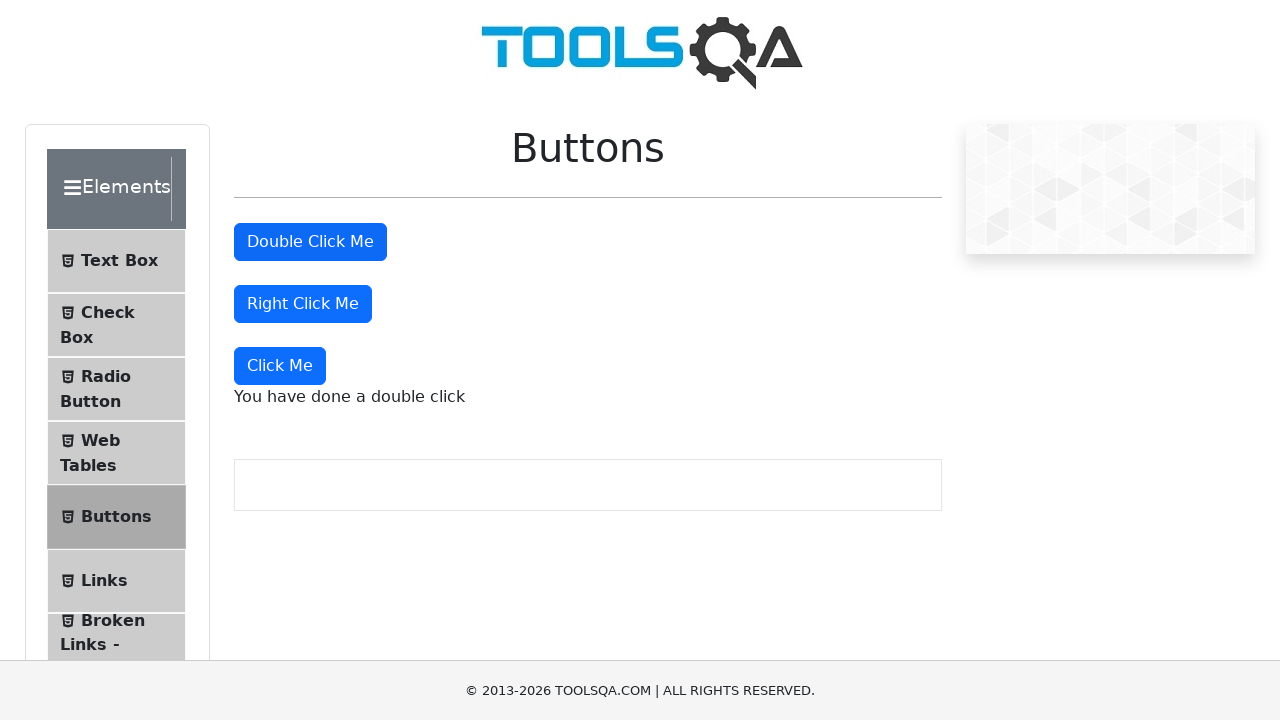

Right-clicked the right-click button at (303, 304) on #rightClickBtn
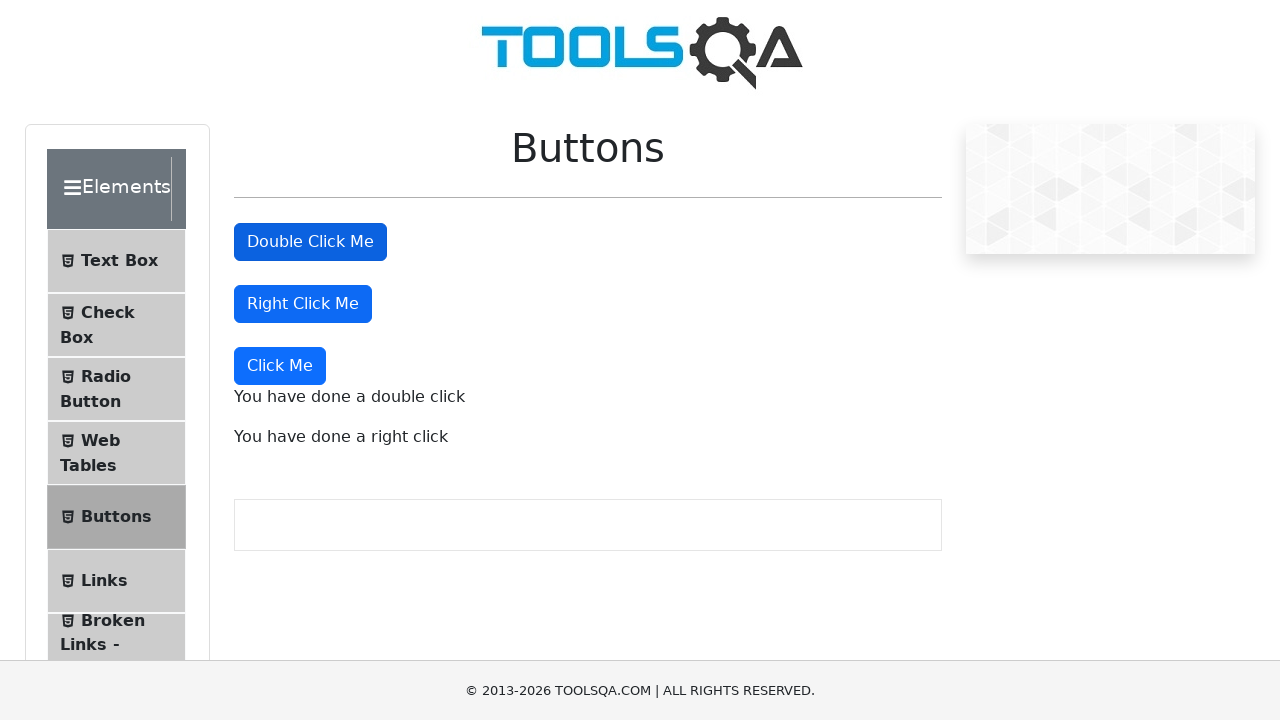

Clicked the third btn-primary button at (280, 366) on .btn.btn-primary >> nth=2
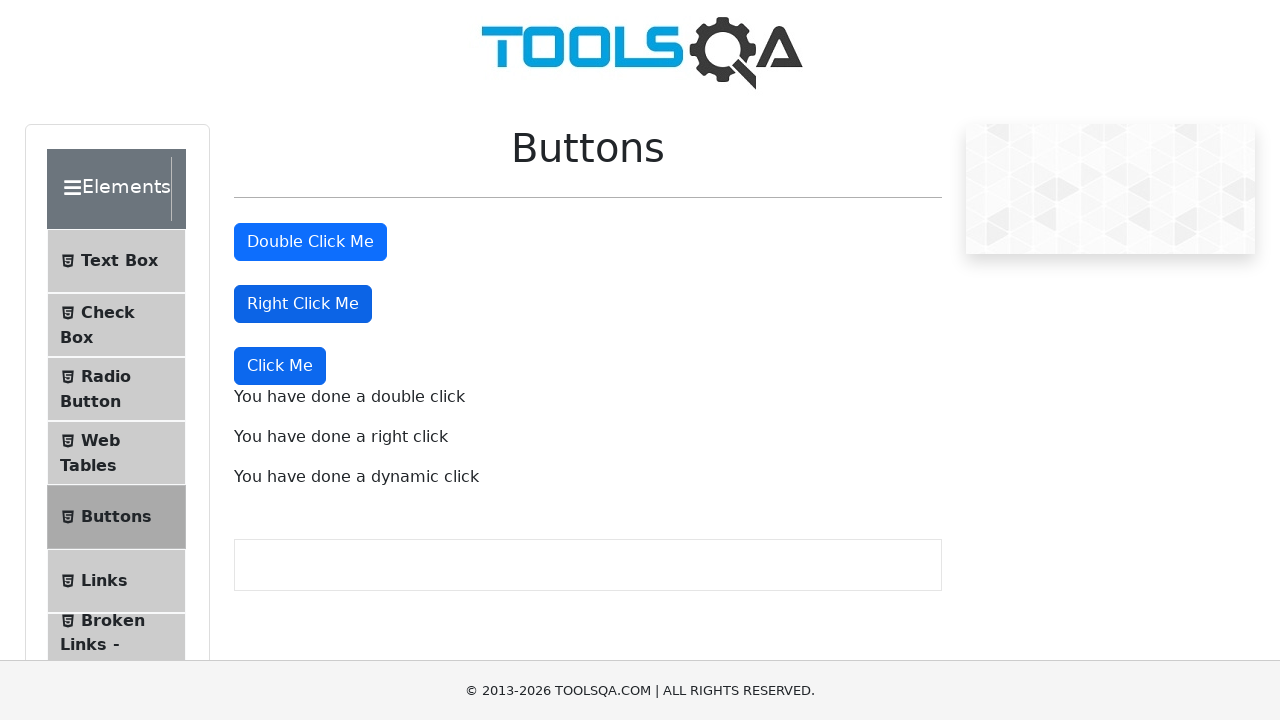

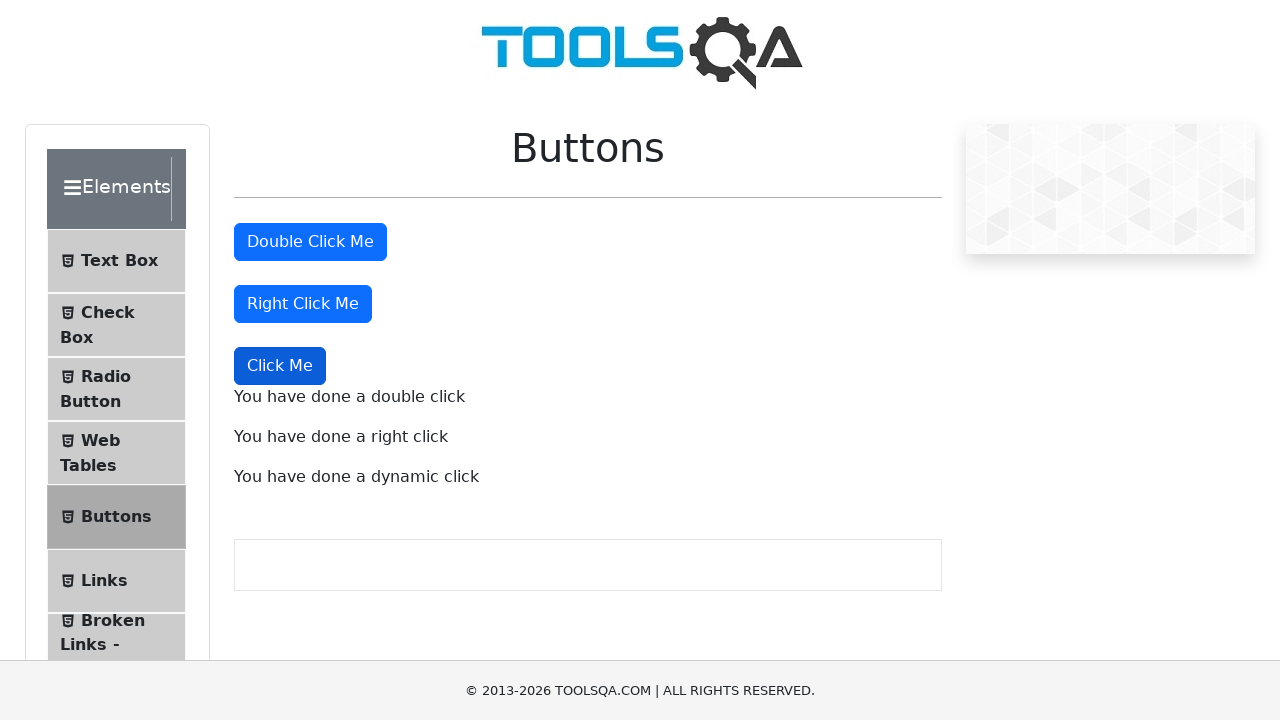